Navigates to File Upload page, uploads a small image file, and verifies the upload was successful

Starting URL: https://the-internet.herokuapp.com/

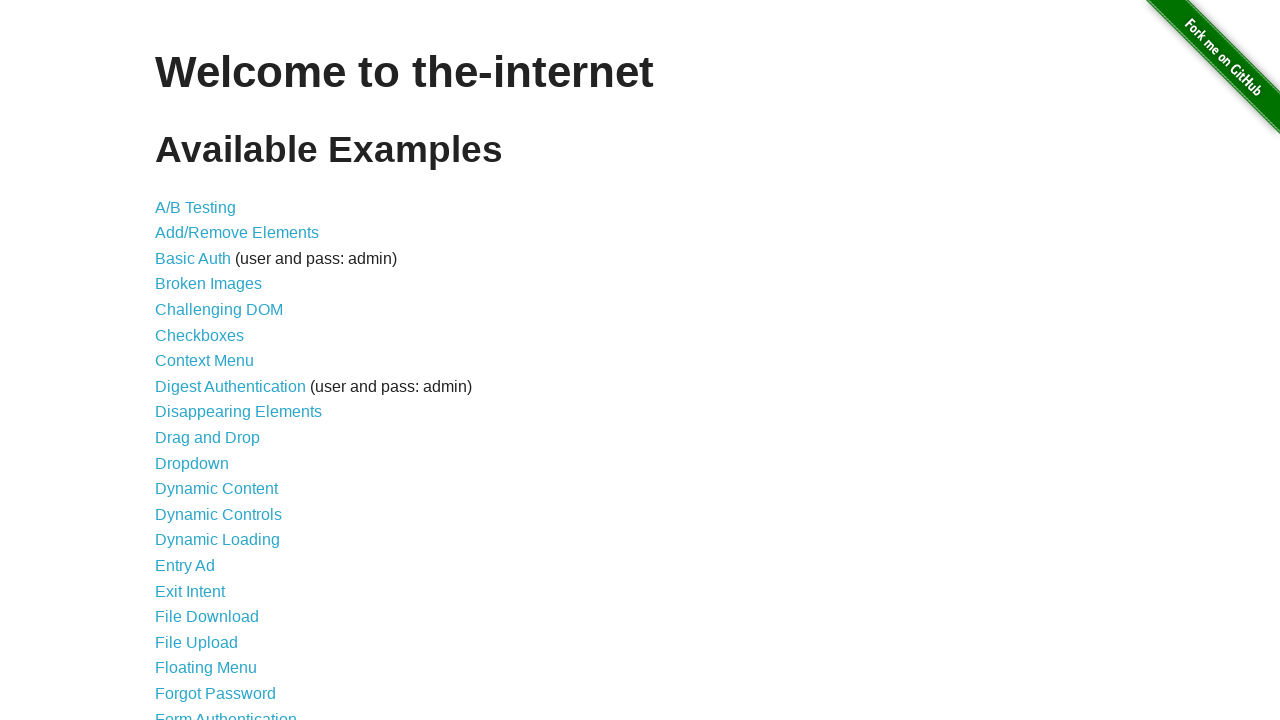

Clicked on File Upload link at (196, 642) on a[href='/upload']
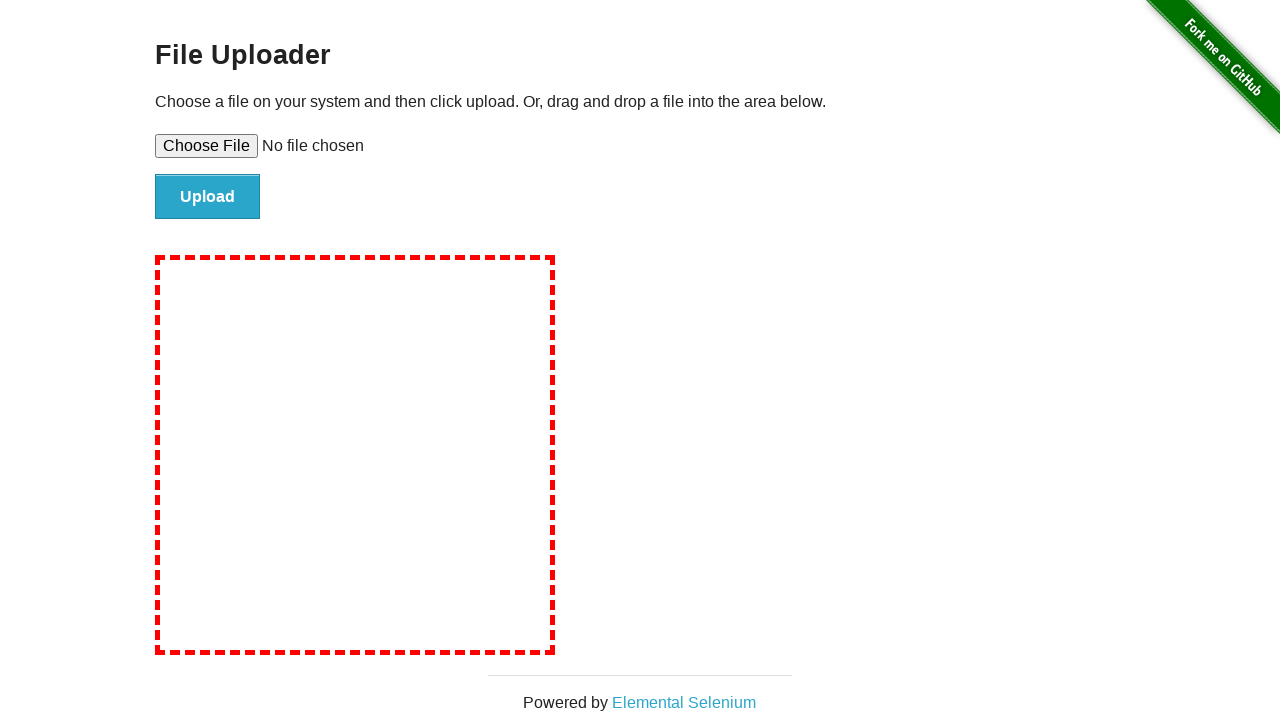

File upload page loaded with file input visible
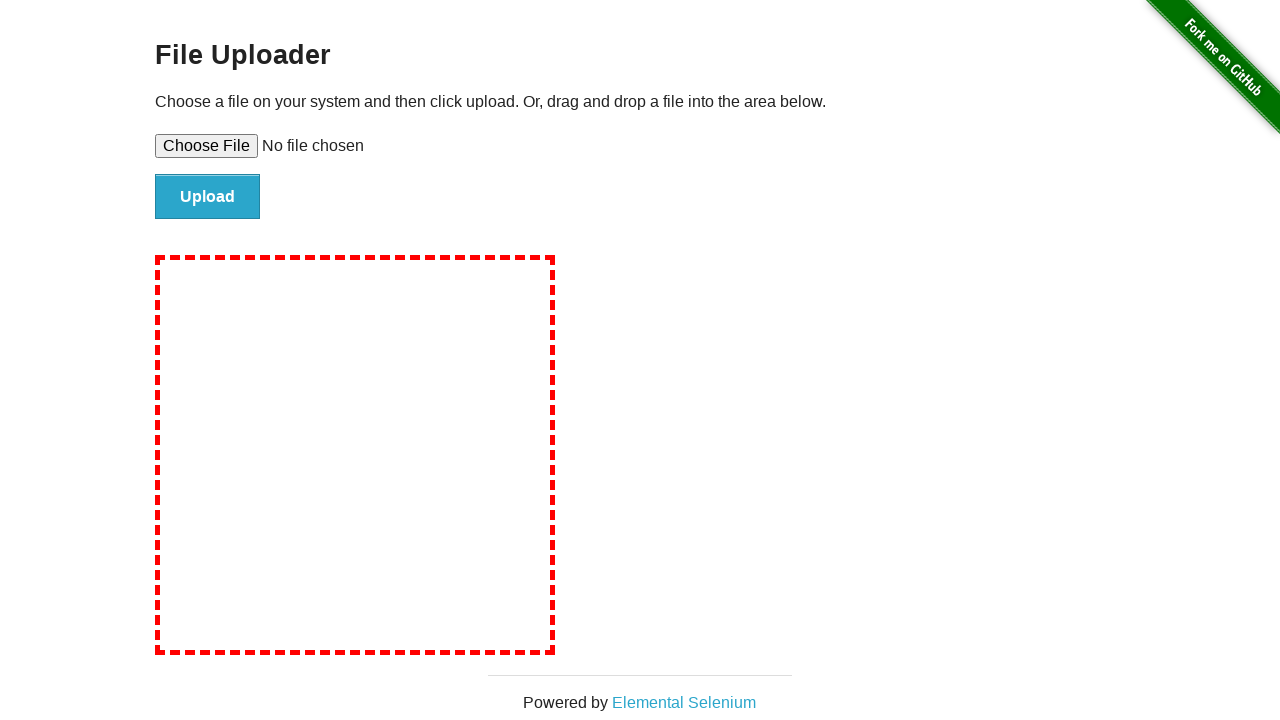

Selected test-image.png file for upload
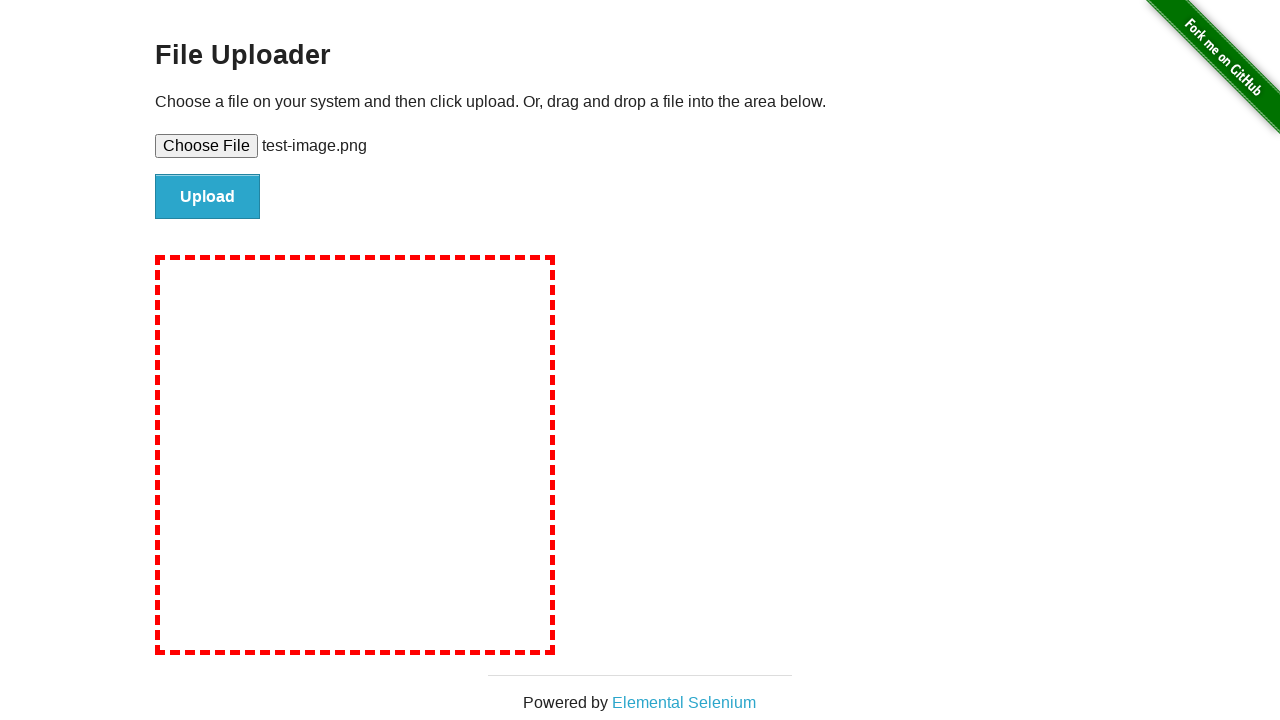

Clicked Upload button to submit file at (208, 197) on #file-submit
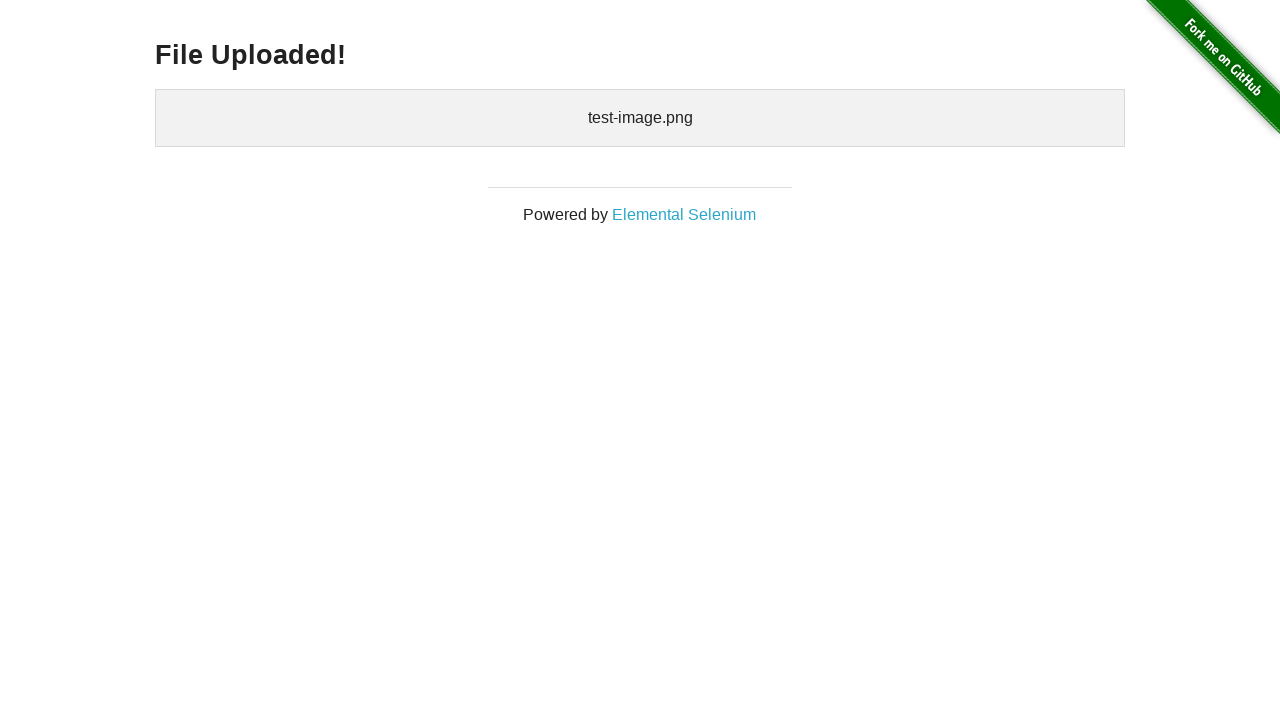

Upload confirmation section loaded
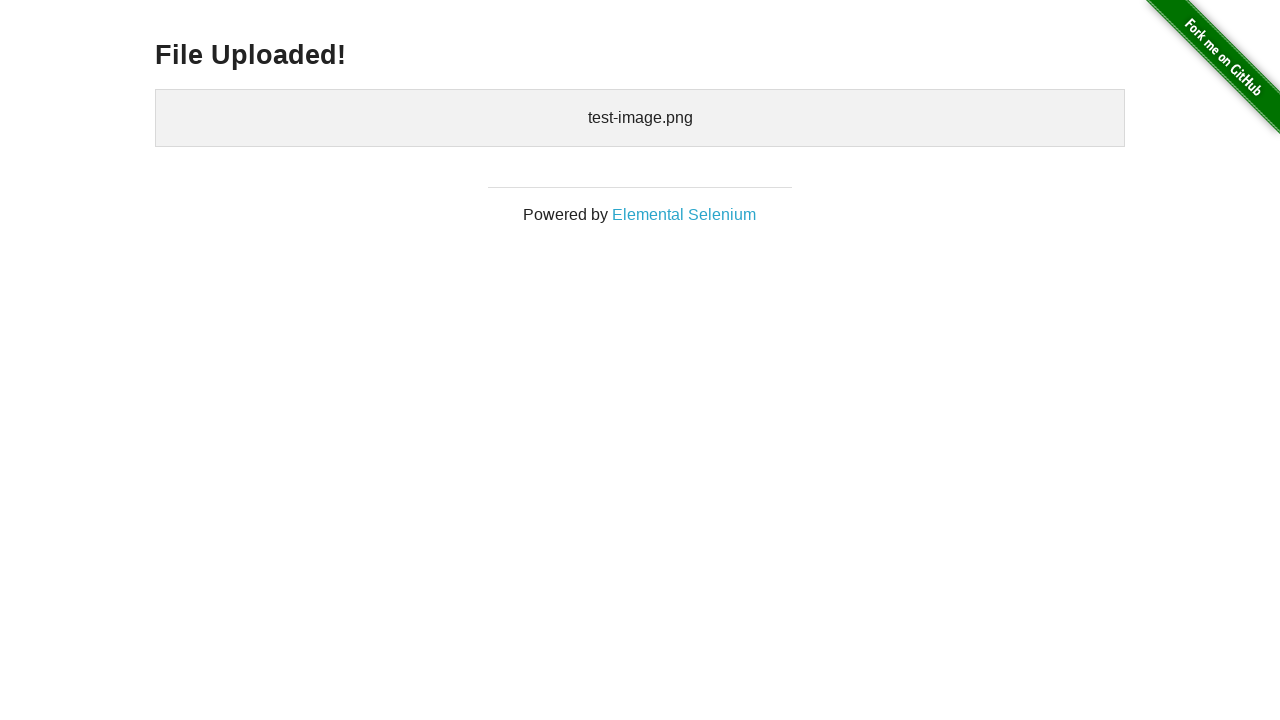

Verified that test-image.png was successfully uploaded
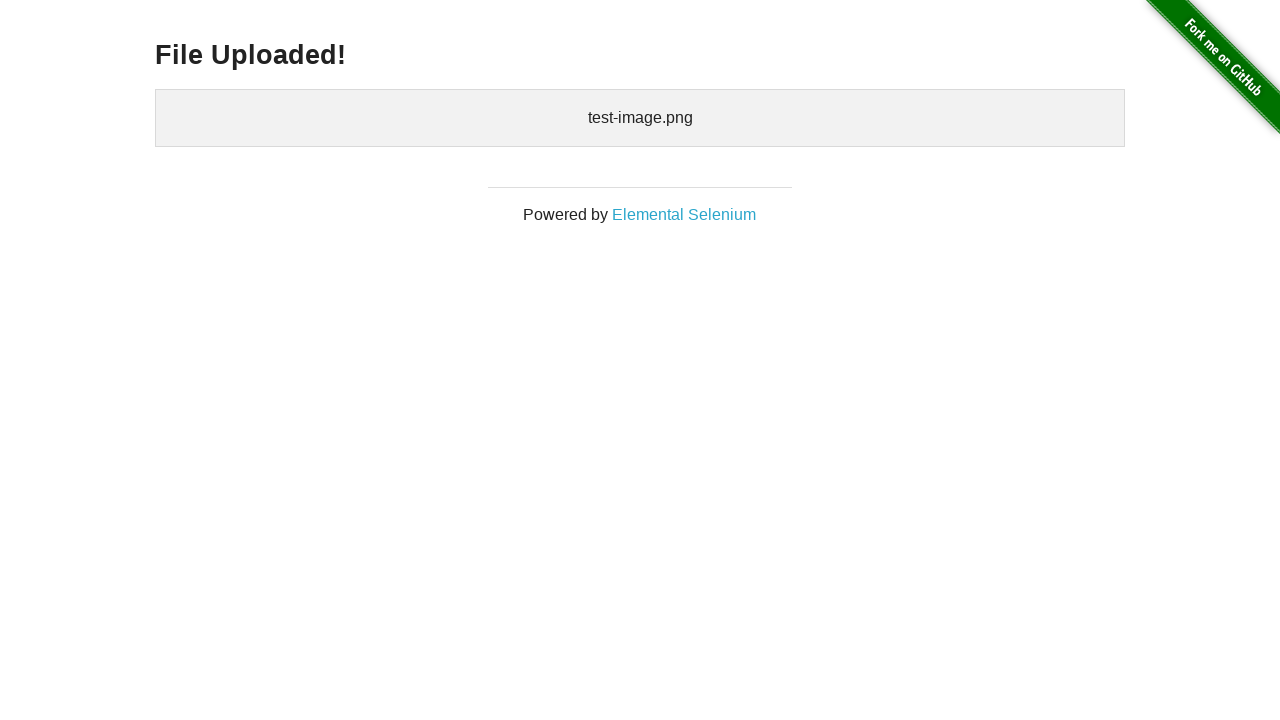

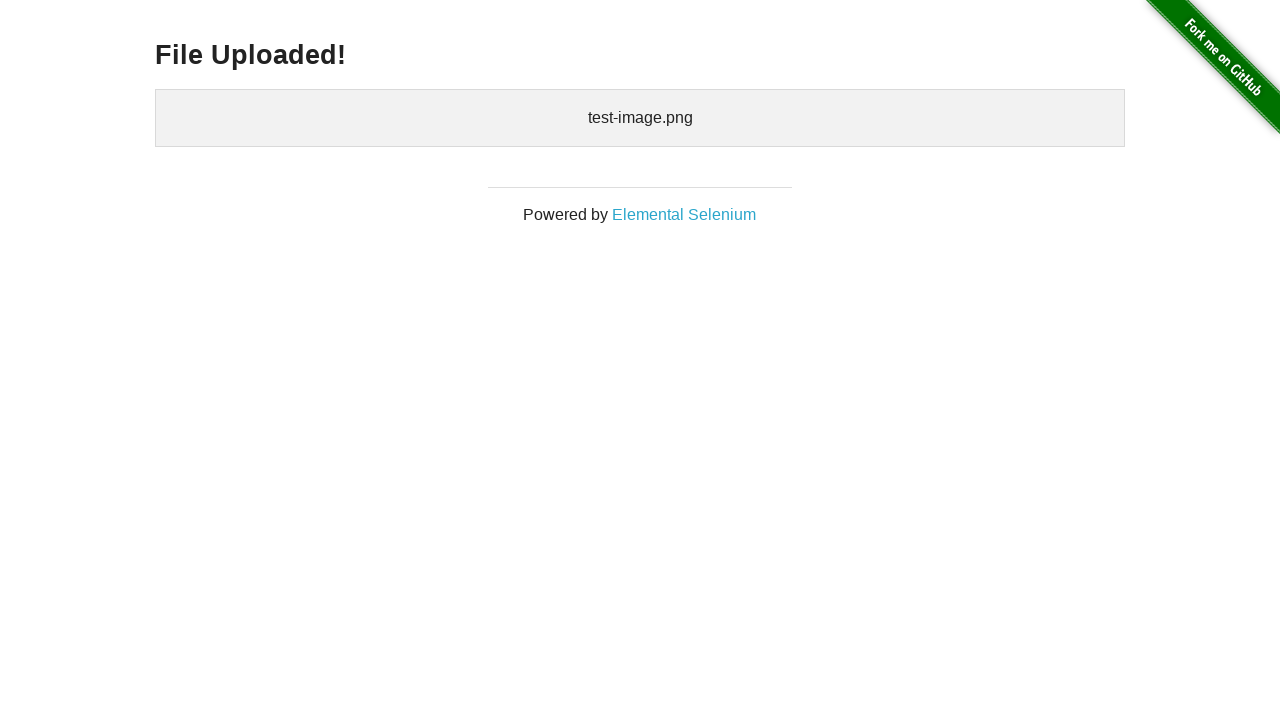